Tests form submission on an Angular practice page by filling various form fields including name, email, password, dropdown selection, and checkbox, then submitting and verifying success message

Starting URL: http://rahulshettyacademy.com/angularpractice/

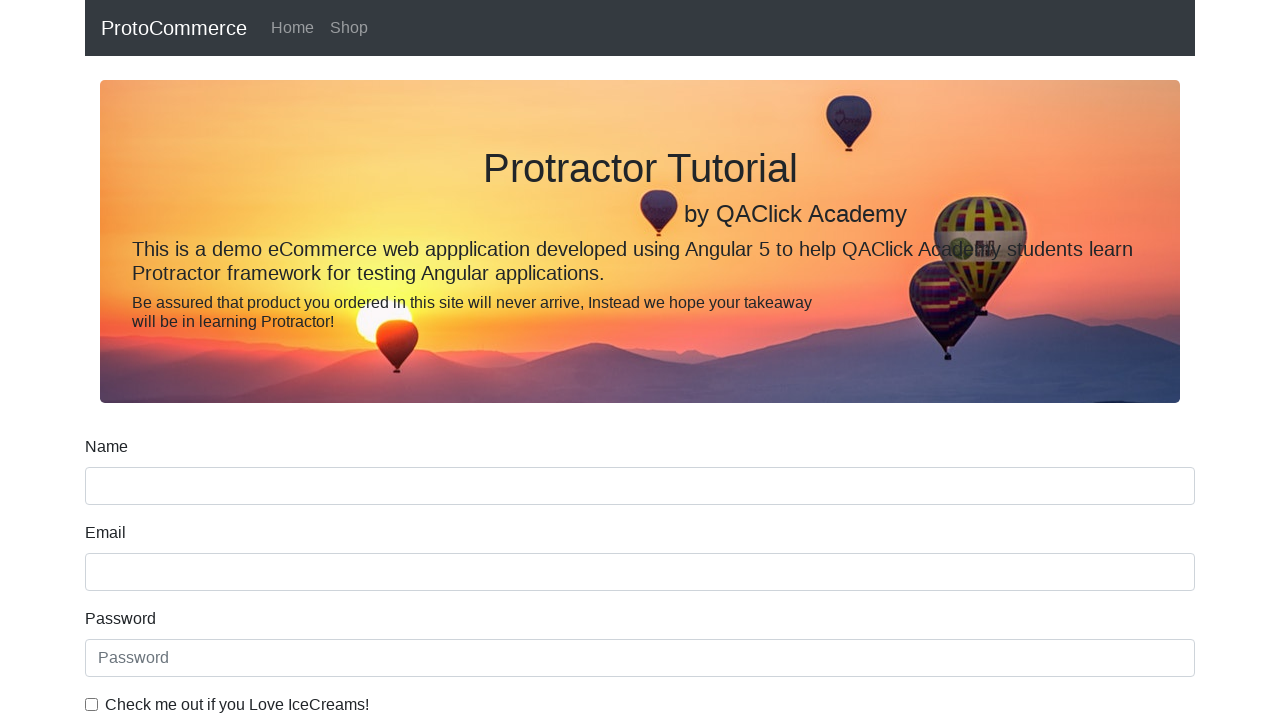

Filled name field with 'Somik' on .form-control
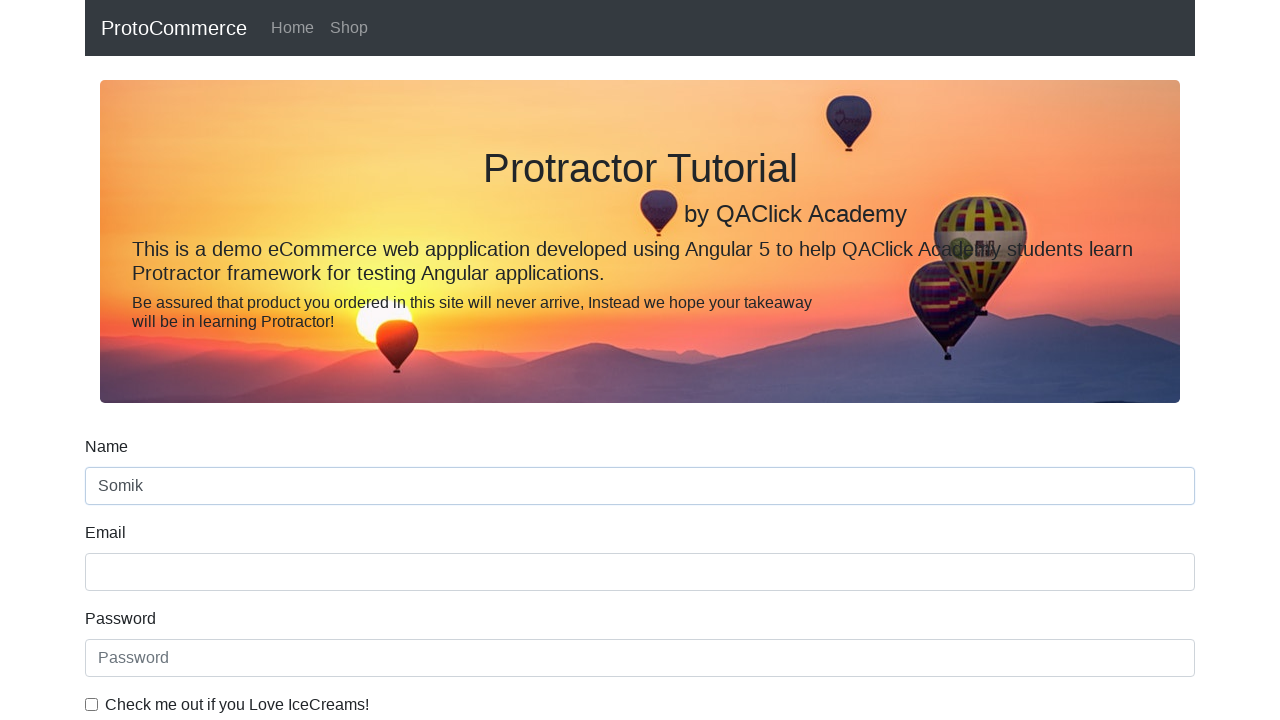

Filled email field with 'sss@gmail.com' on input[name='email']
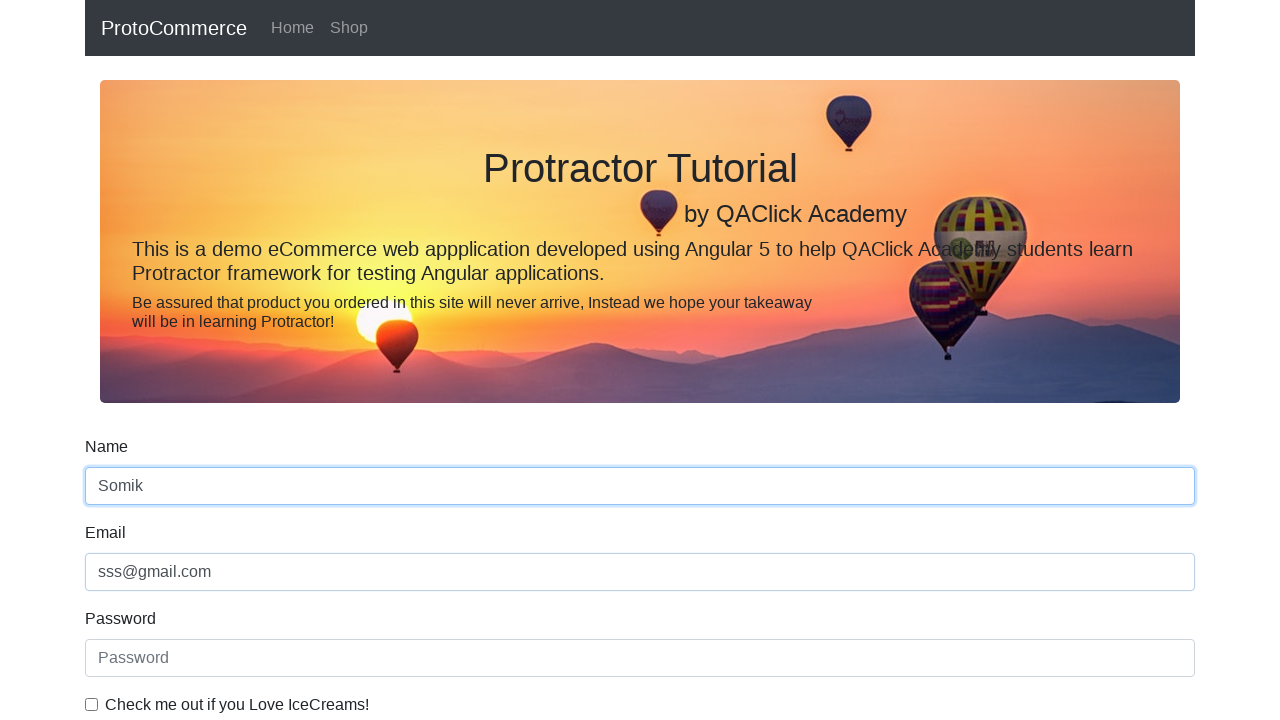

Filled password field with '1234' on #exampleInputPassword1
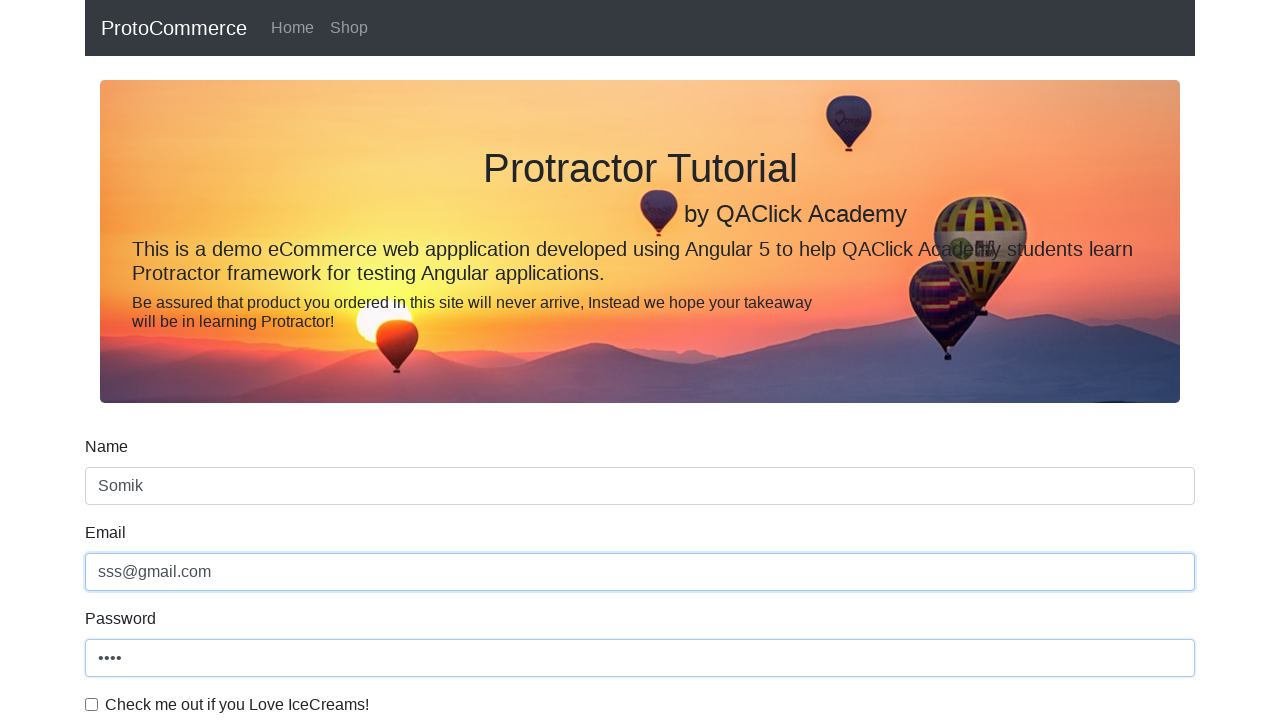

Clicked checkbox to agree to terms at (92, 704) on #exampleCheck1
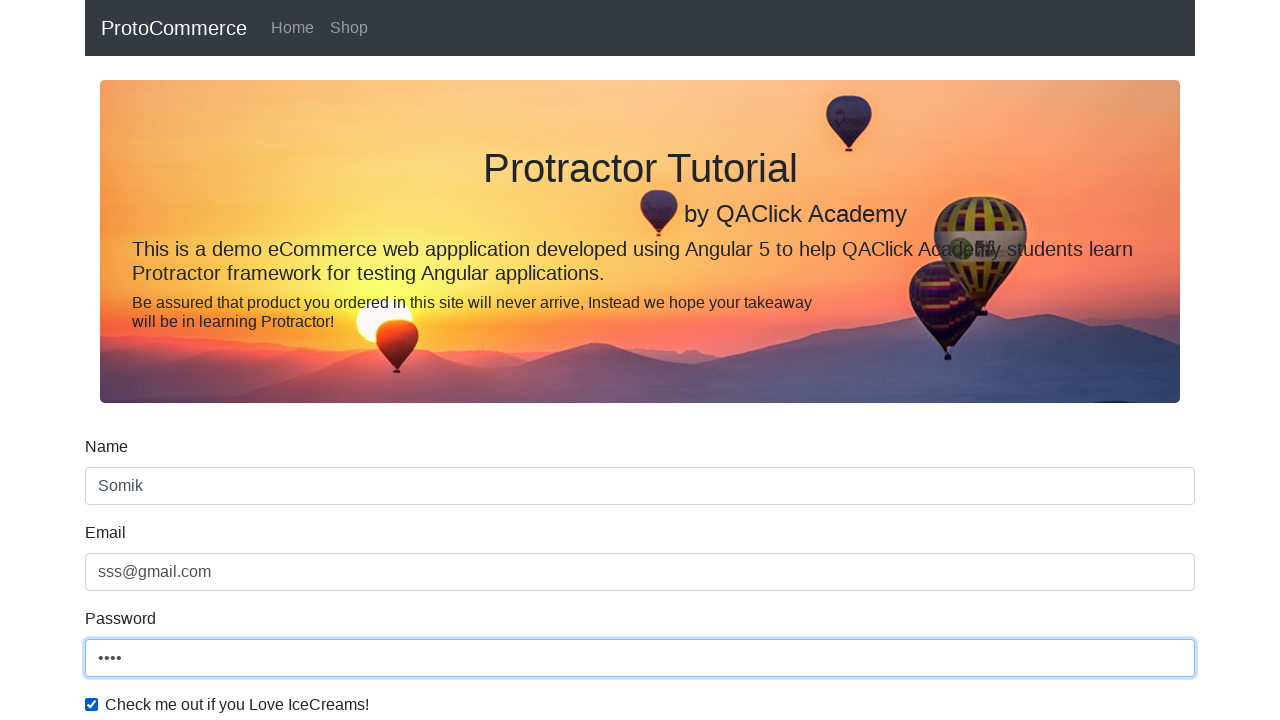

Cleared password field on #exampleInputPassword1
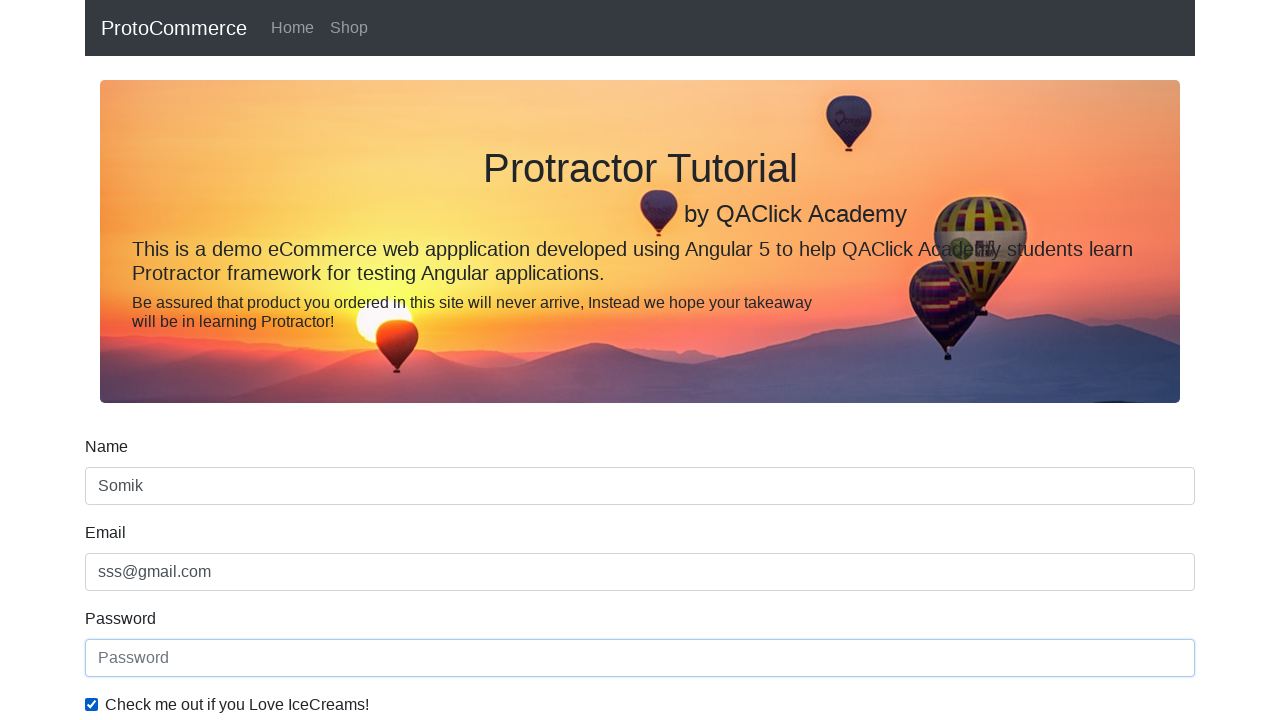

Filled password field with '5678' using XPATH on //input[@type='password']
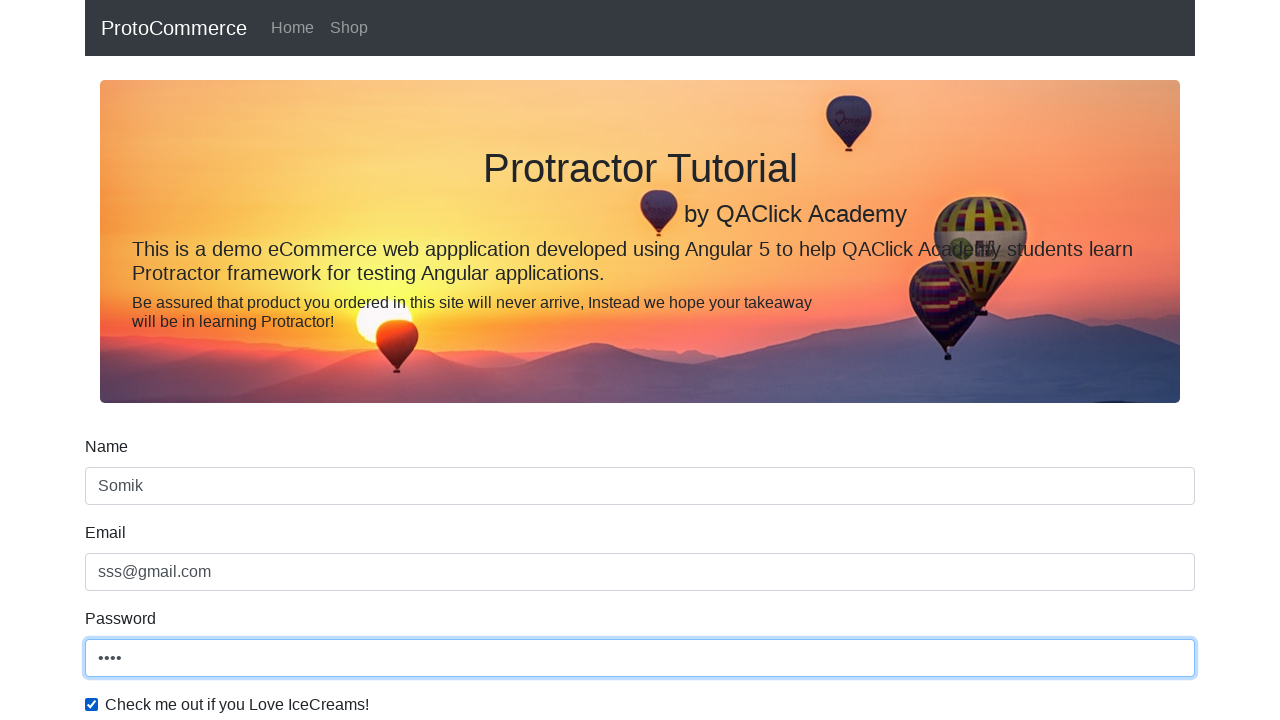

Cleared password field again on #exampleInputPassword1
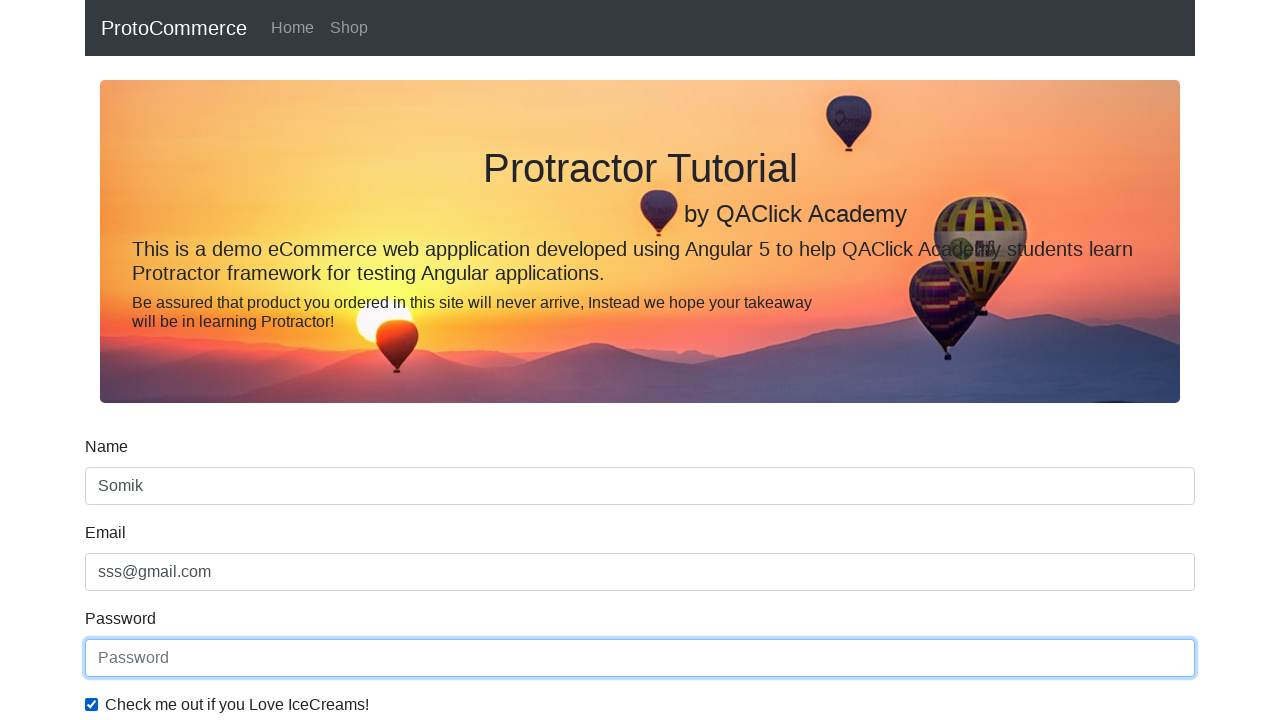

Filled password field with '1111' using CSS selector on input[type='password']
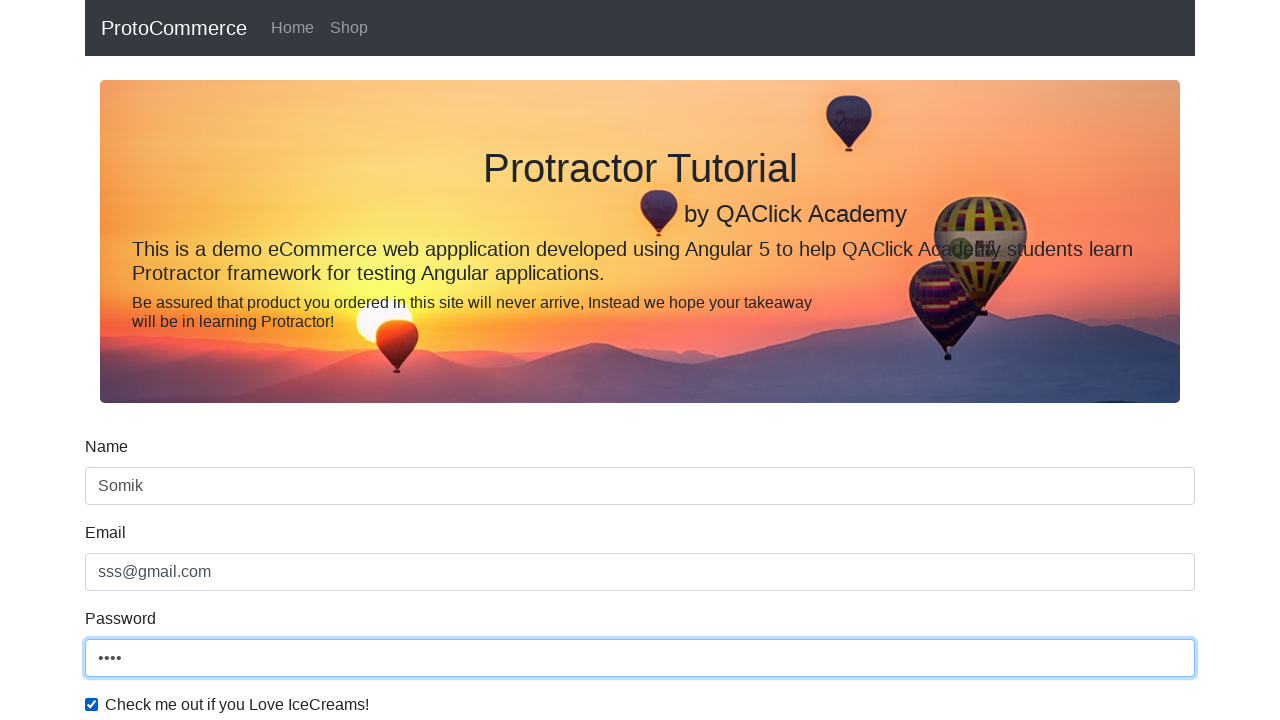

Cleared name field using indexed XPATH on (//input[@type='text'])[1]
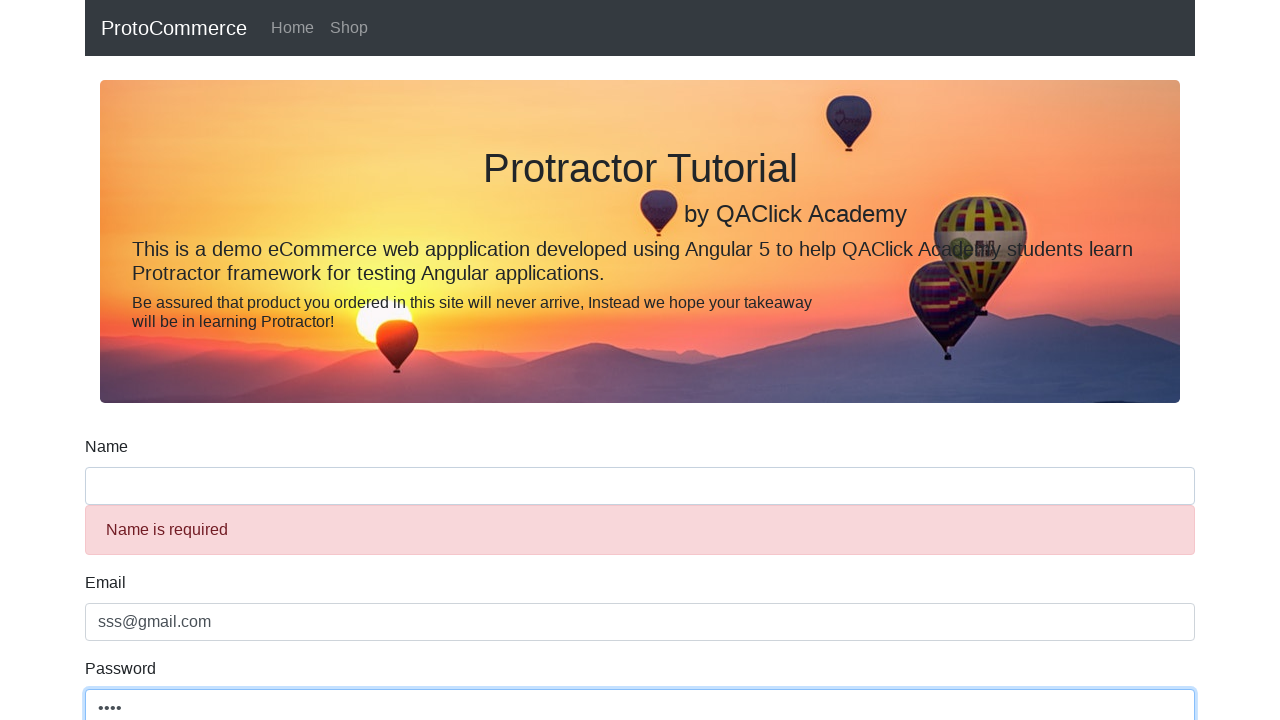

Filled name field with 'Tom' using indexed XPATH on (//input[@type='text'])[1]
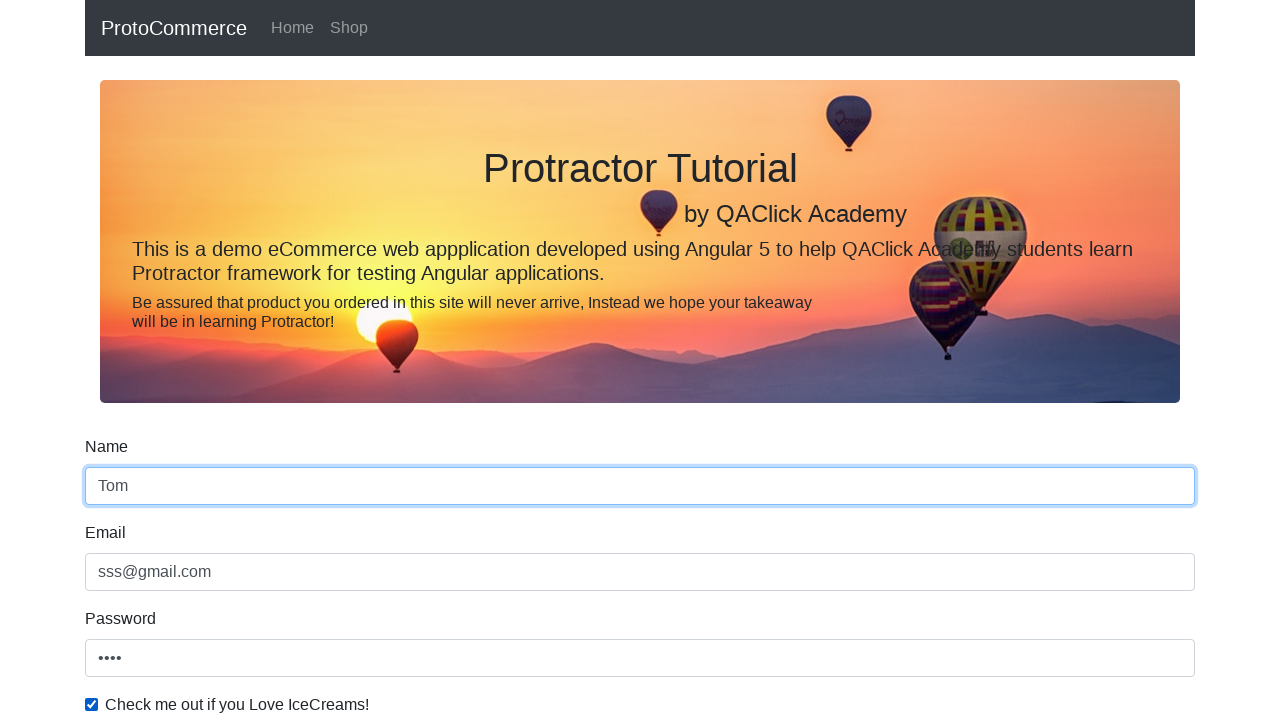

Cleared email field using indexed XPATH on (//input[@type='text'])[2]
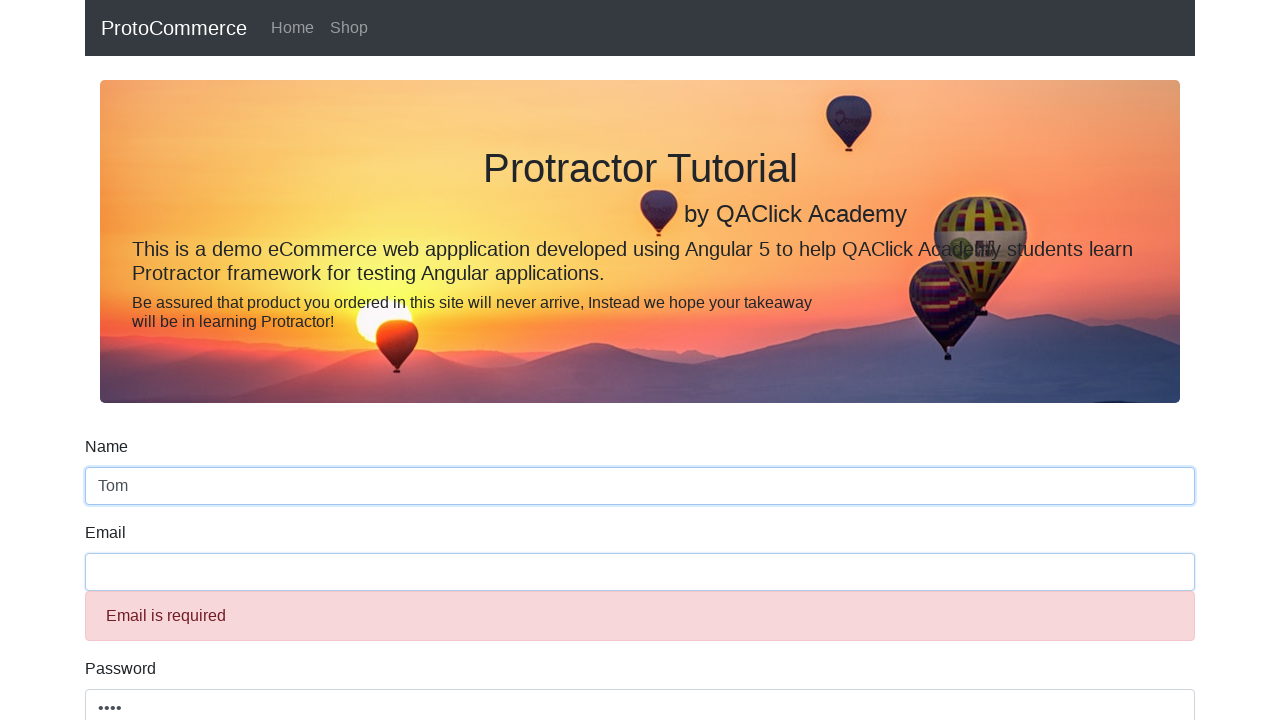

Filled email field with 'tom@gmail.com' using indexed XPATH on (//input[@type='text'])[2]
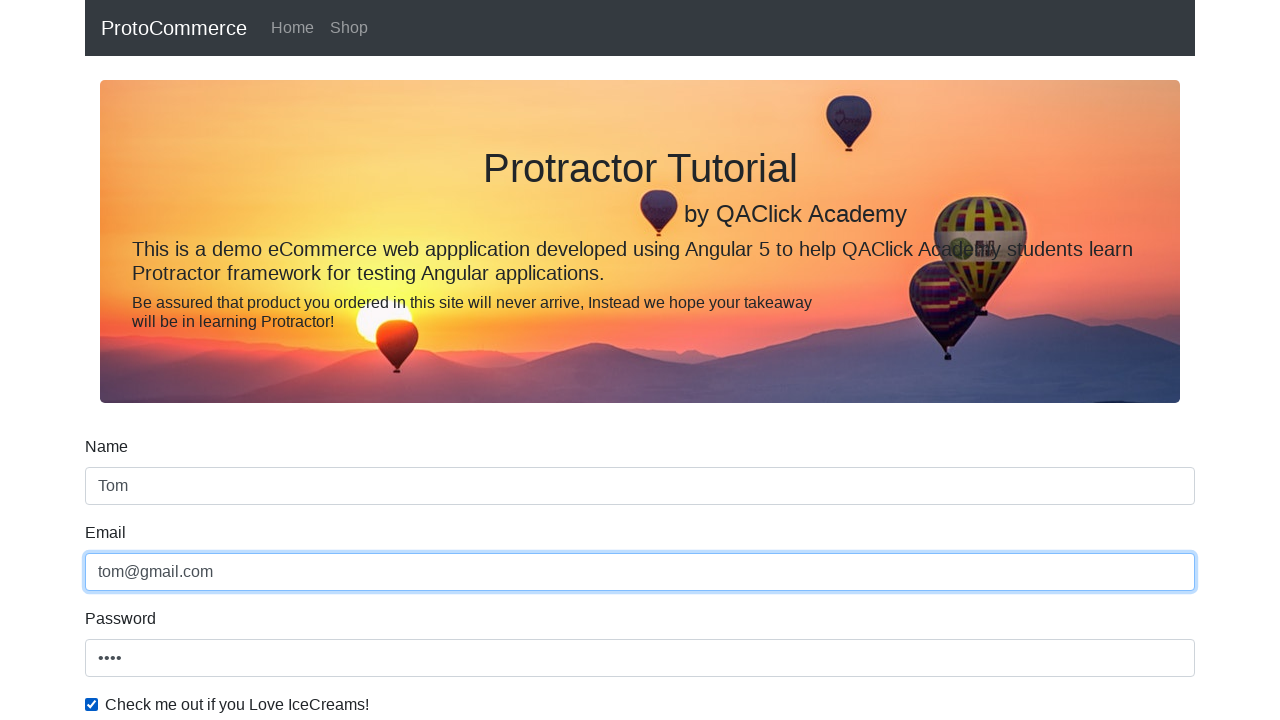

Selected 'Female' from gender dropdown on #exampleFormControlSelect1
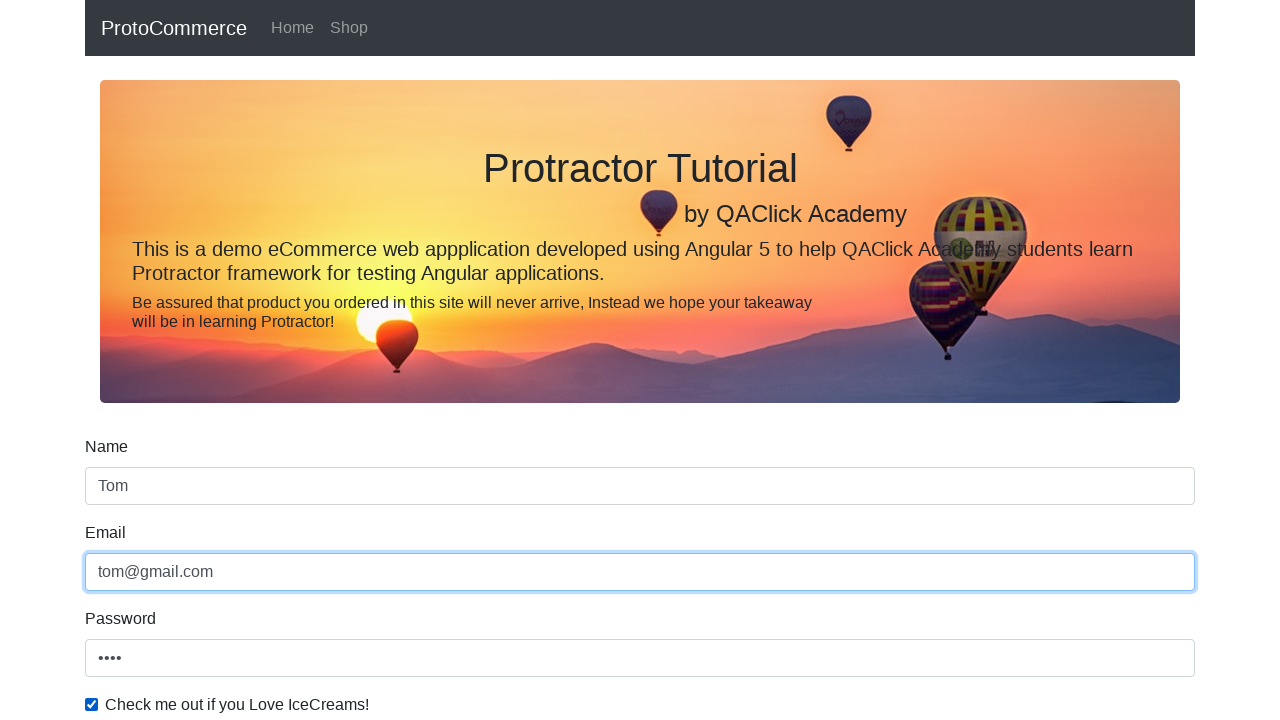

Clicked form submit button at (123, 491) on .btn
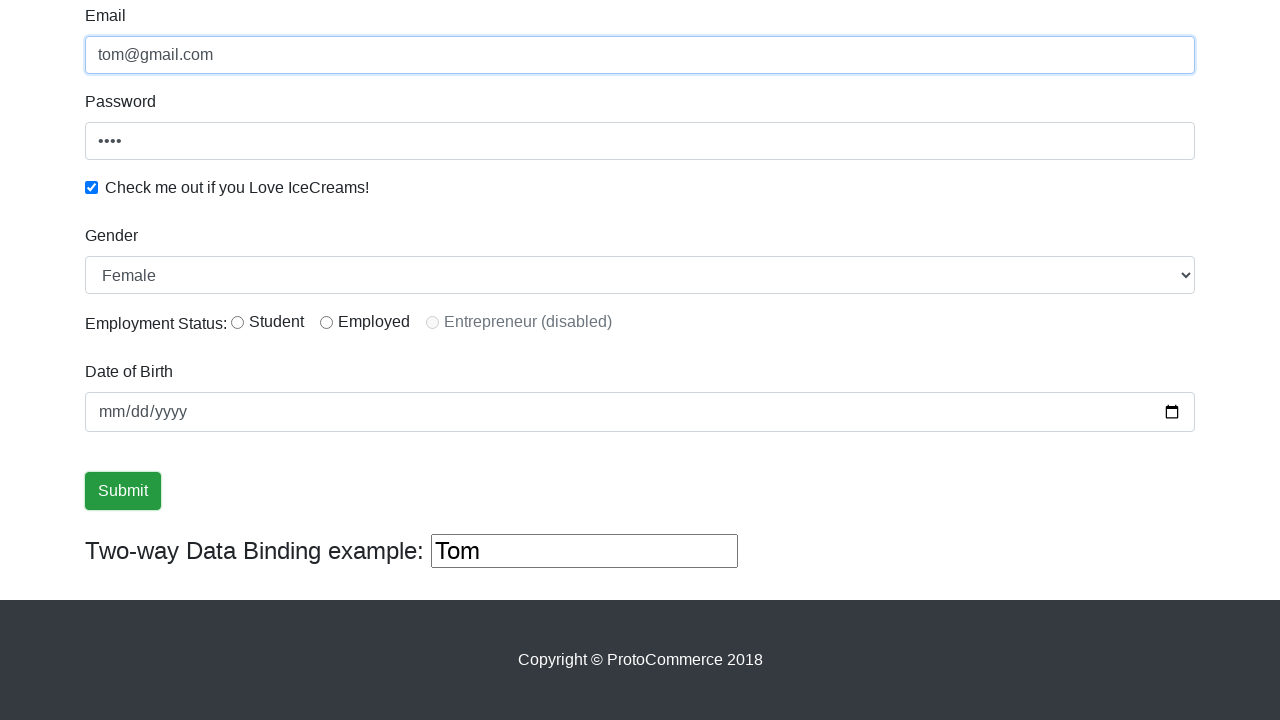

Success message alert appeared on the page
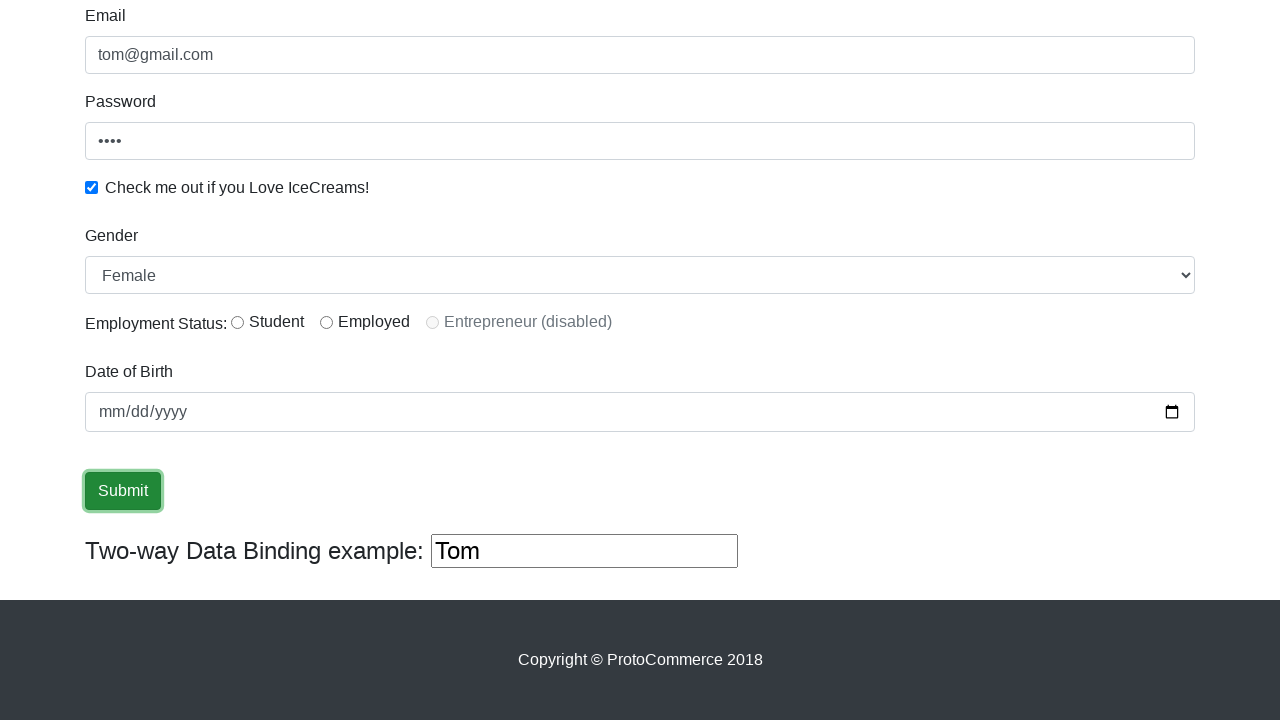

Retrieved success message: '
                    ×
                    Success! The Form has been submitted successfully!.
                  '
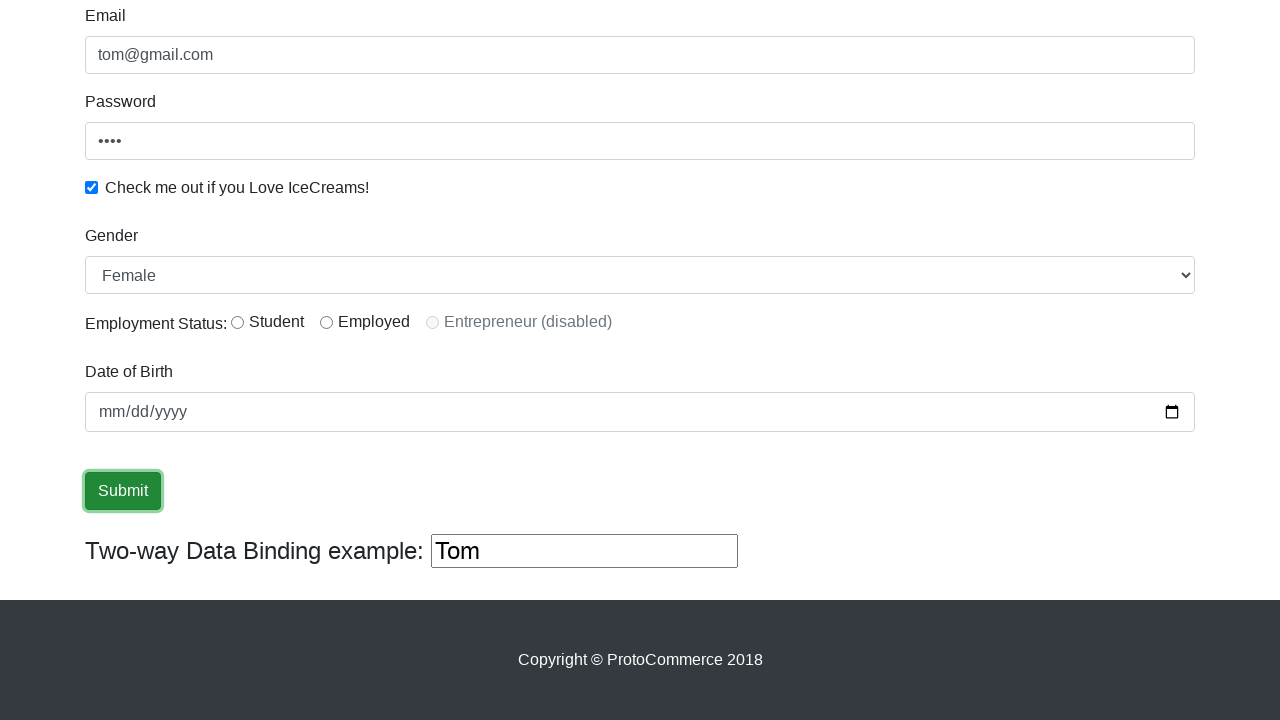

Verified that success message contains 'Success'
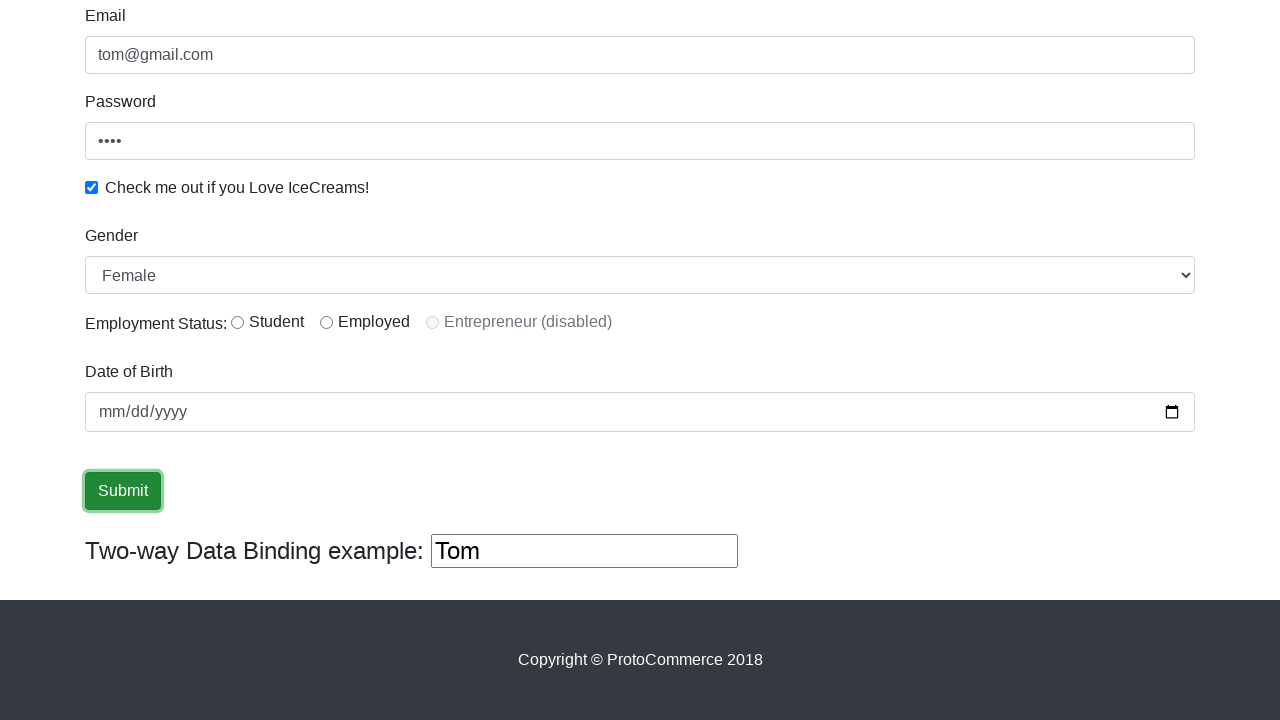

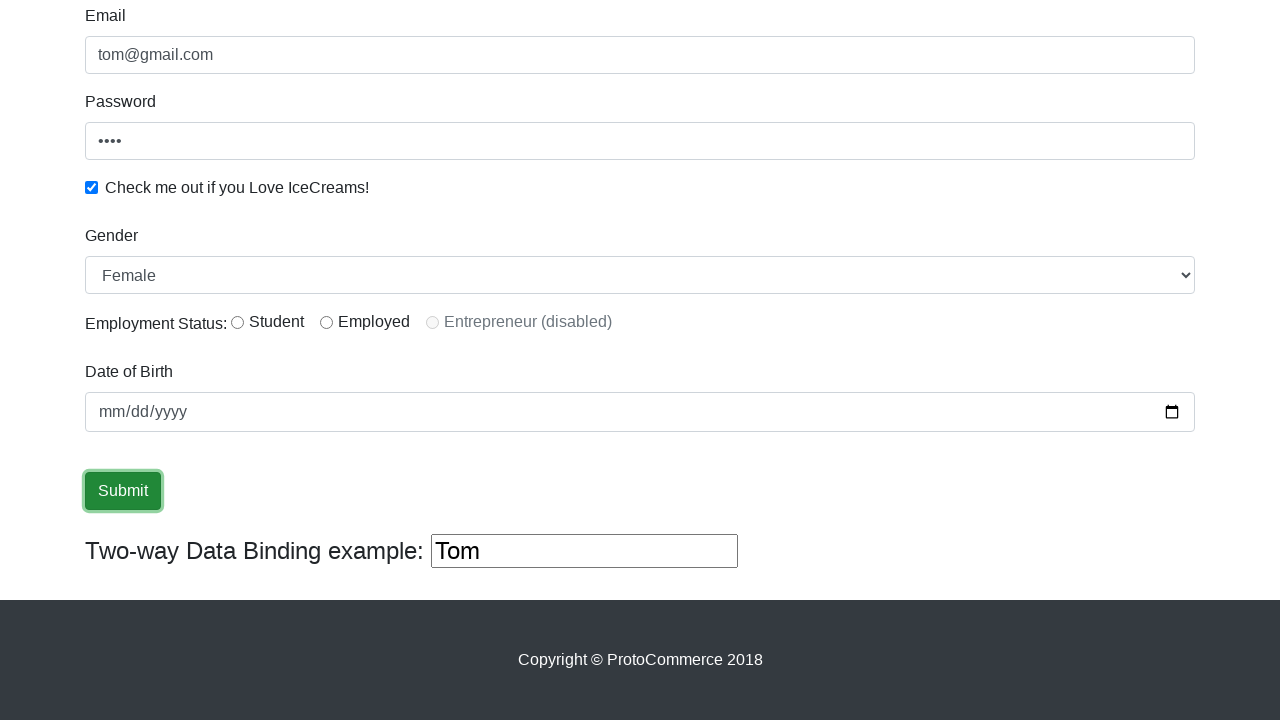